Tests state dropdown functionality by selecting Illinois, then Virginia, then California using different selection methods (visible text, value, index), and verifies California is the final selection.

Starting URL: http://practice.cydeo.com/dropdown

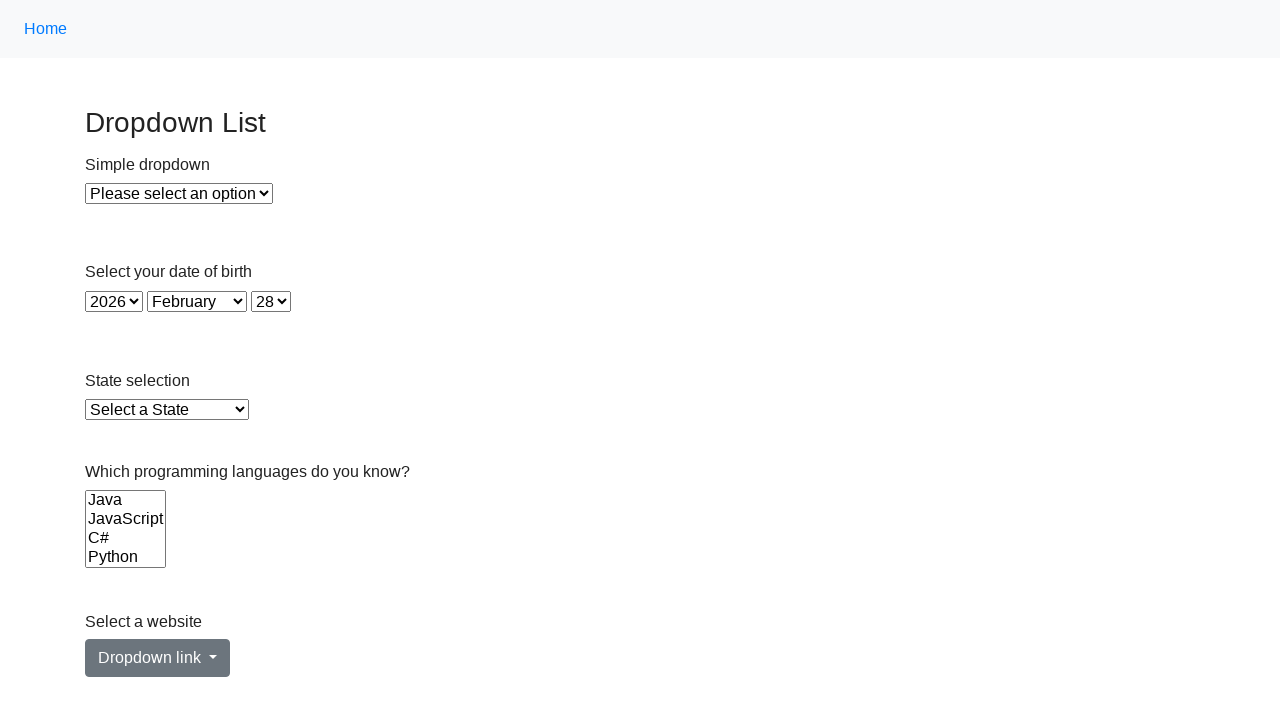

Selected Illinois from state dropdown by visible text on select#state
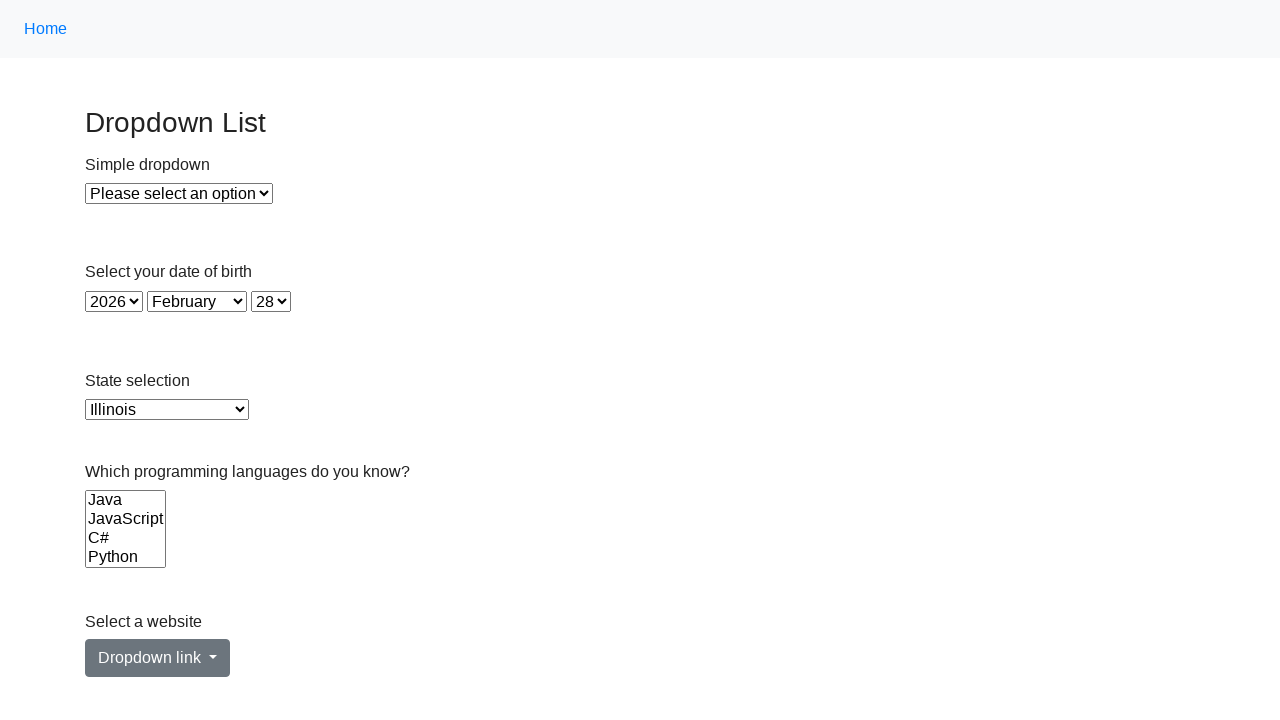

Selected Virginia from state dropdown by value on select#state
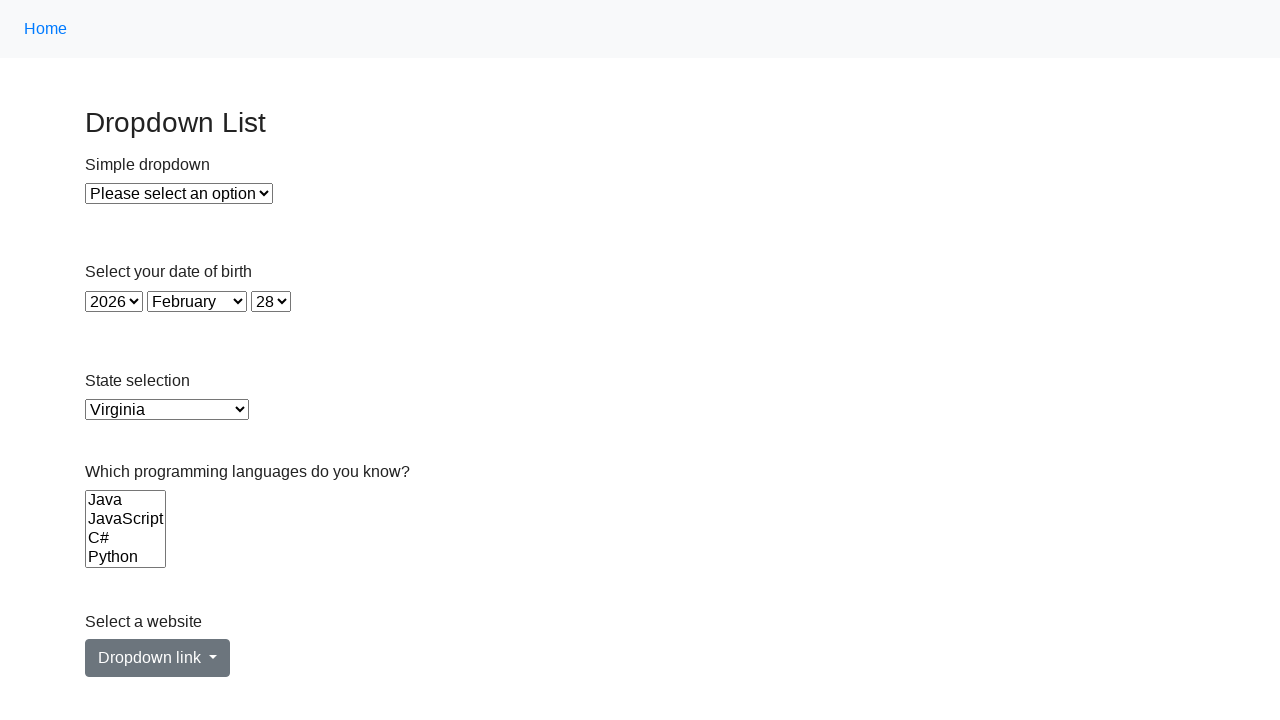

Selected California from state dropdown by index 5 on select#state
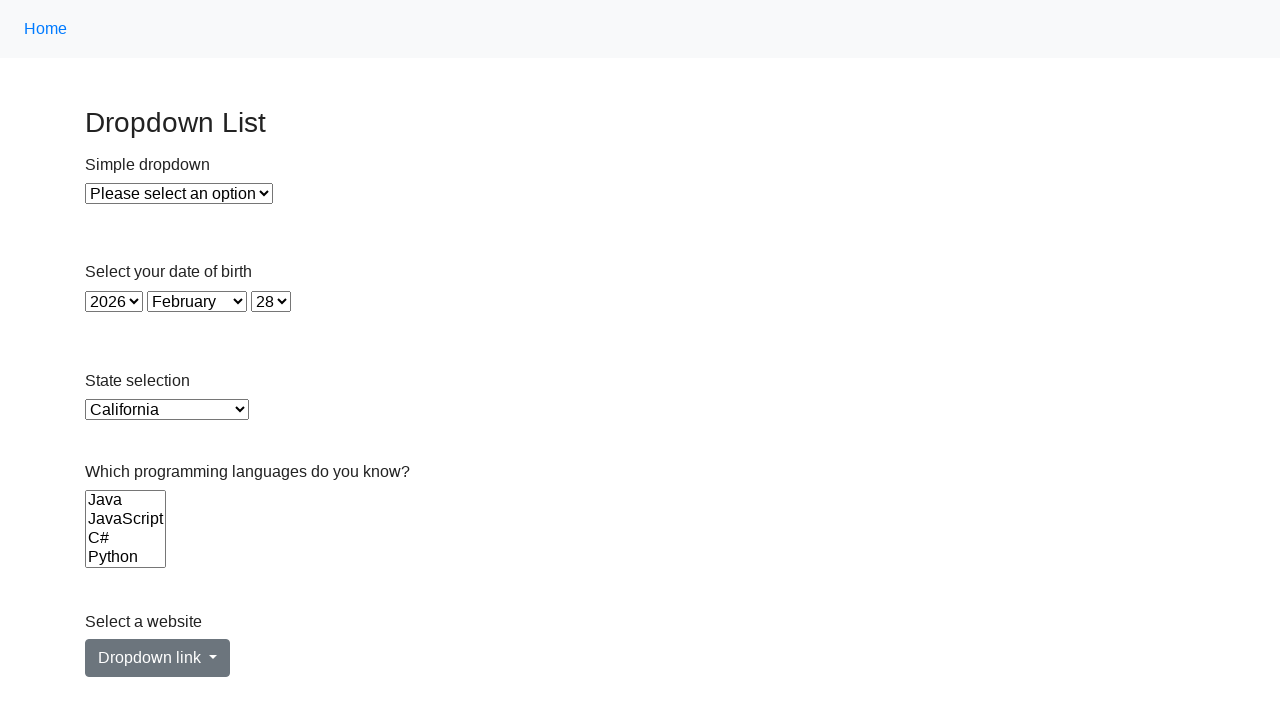

Retrieved current value from state dropdown
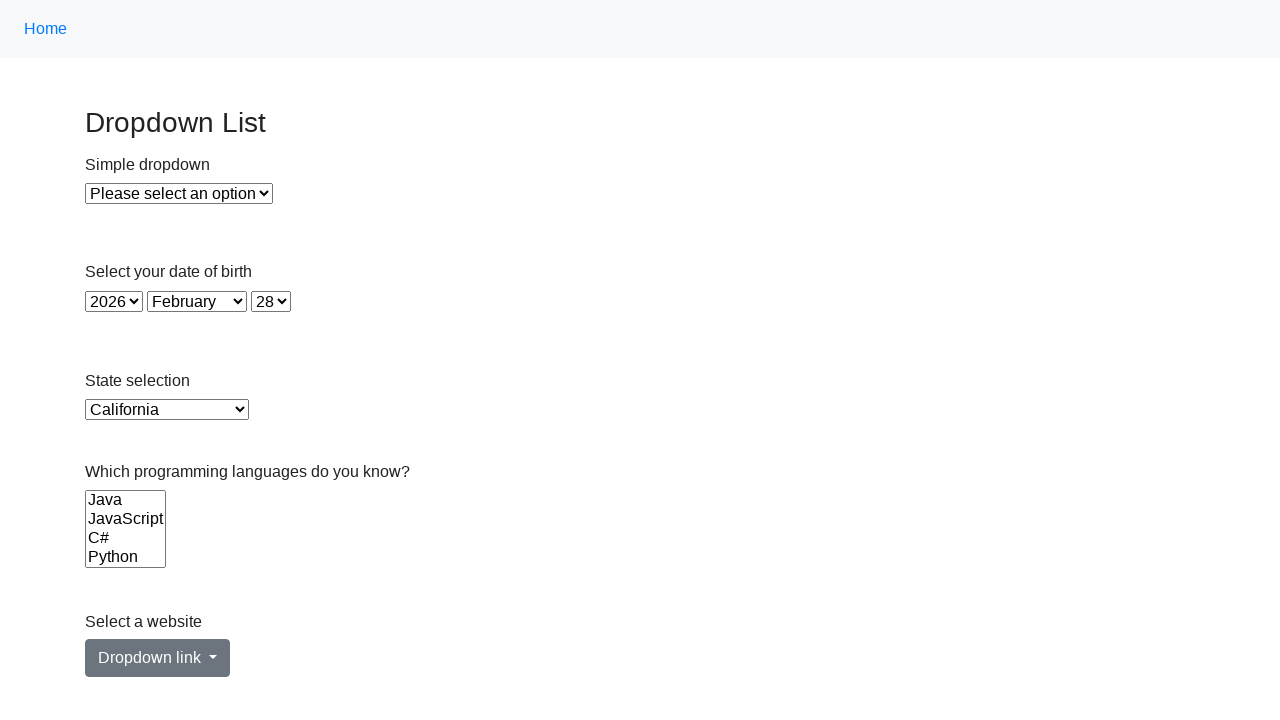

Verified that California is the selected option
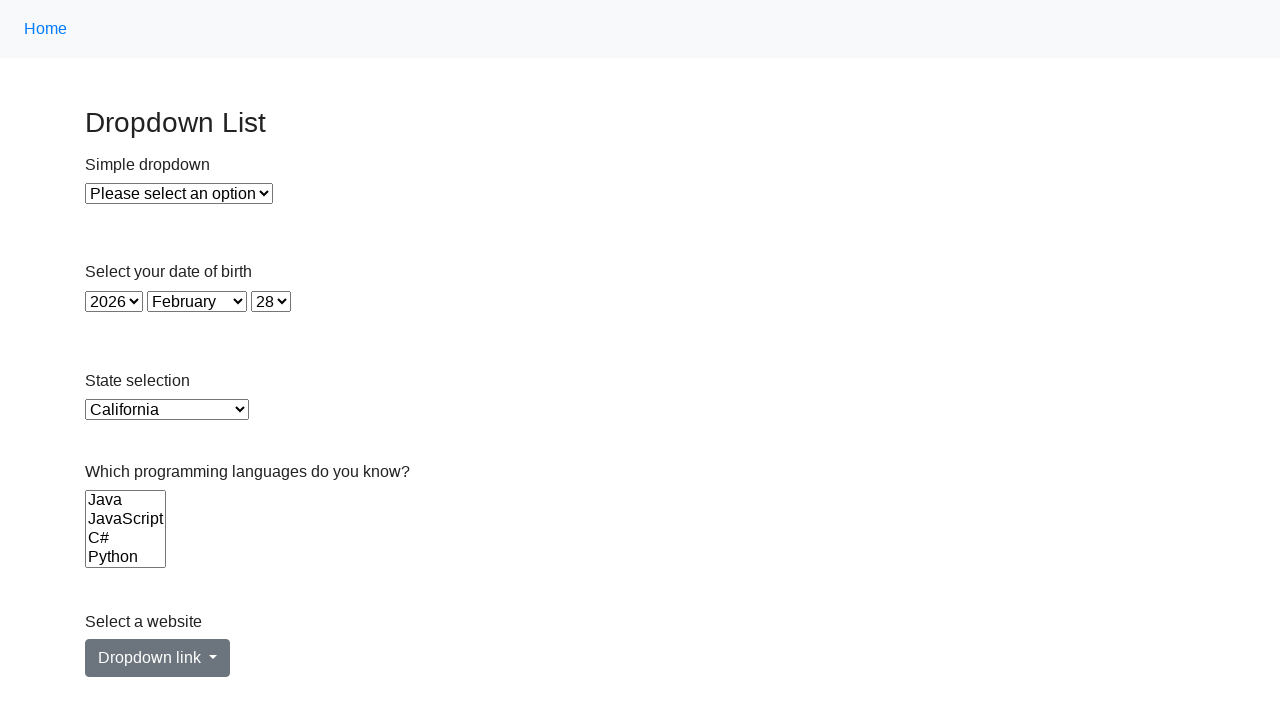

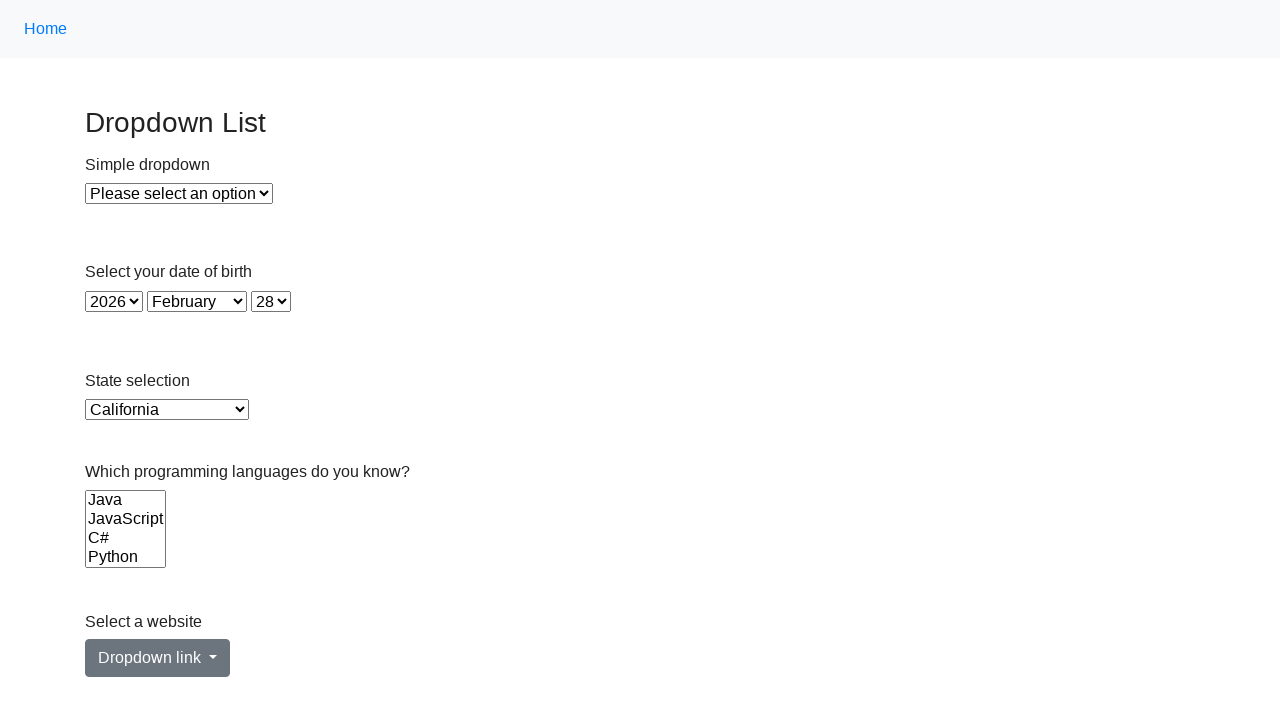